Tests toggling all items as completed and then uncompleting them

Starting URL: https://demo.playwright.dev/todomvc

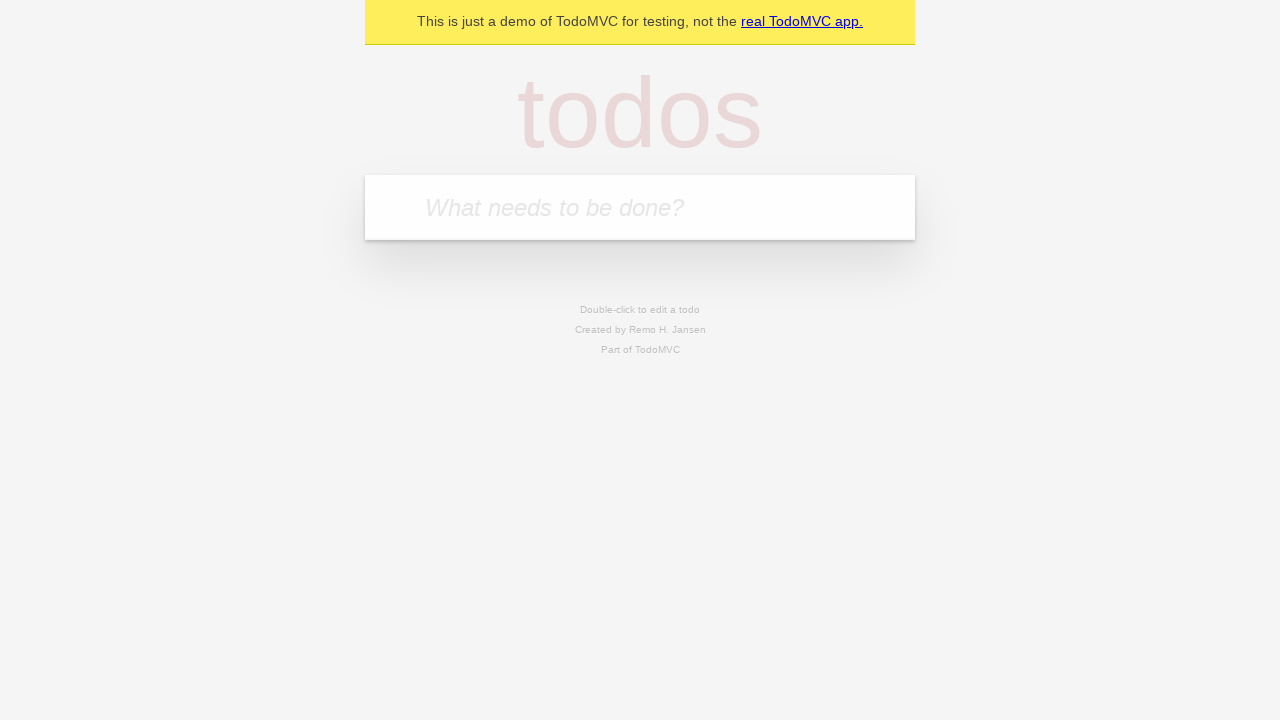

Filled todo input with 'buy some cheese' on internal:attr=[placeholder="What needs to be done?"i]
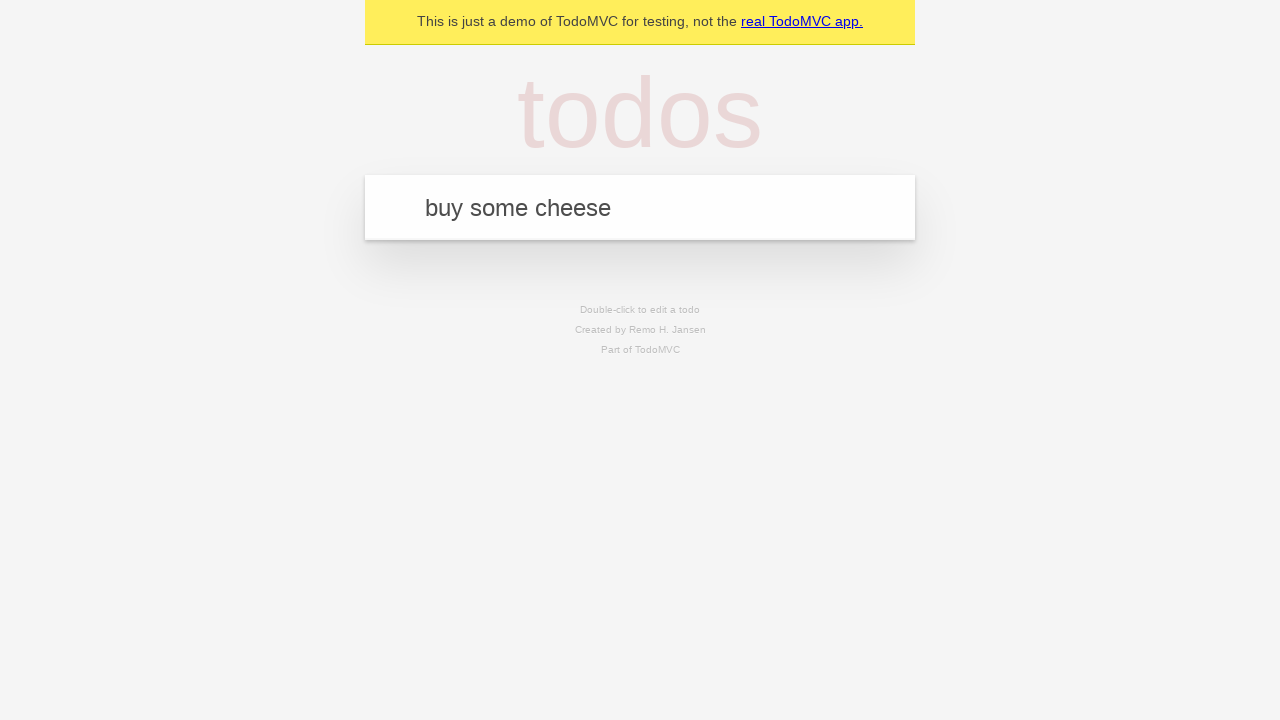

Pressed Enter to add first todo on internal:attr=[placeholder="What needs to be done?"i]
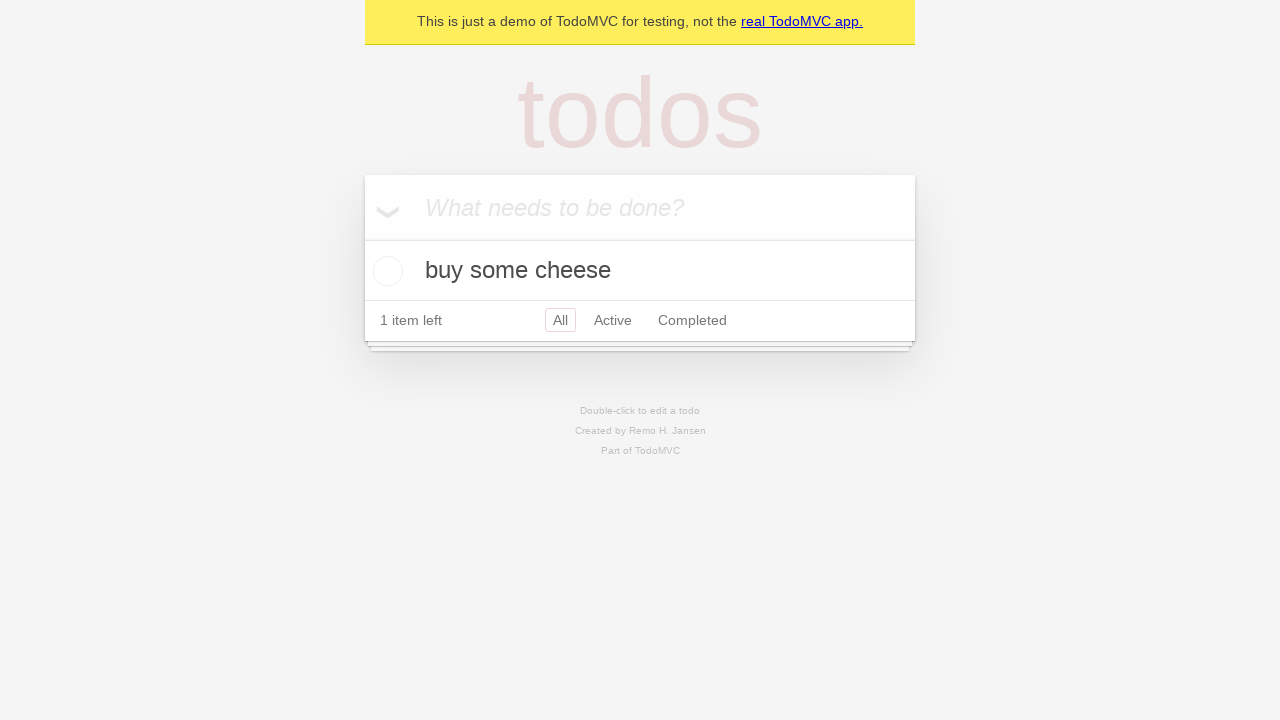

Filled todo input with 'feed the cat' on internal:attr=[placeholder="What needs to be done?"i]
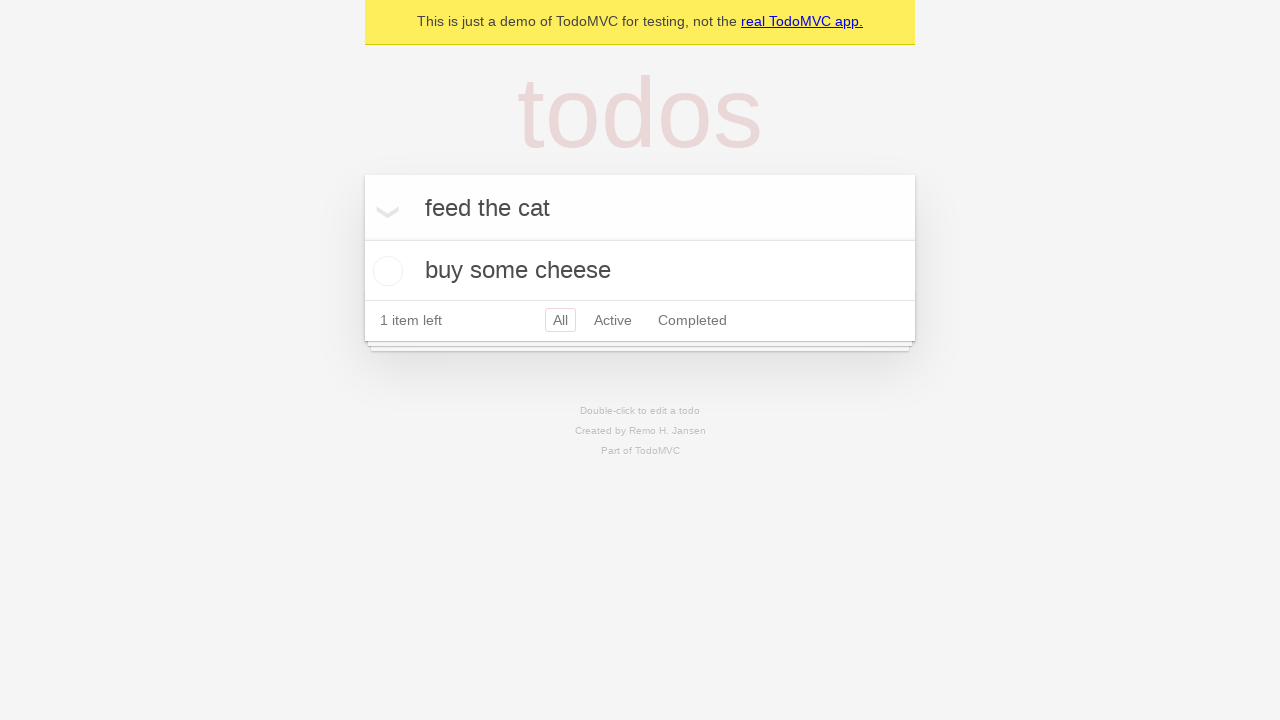

Pressed Enter to add second todo on internal:attr=[placeholder="What needs to be done?"i]
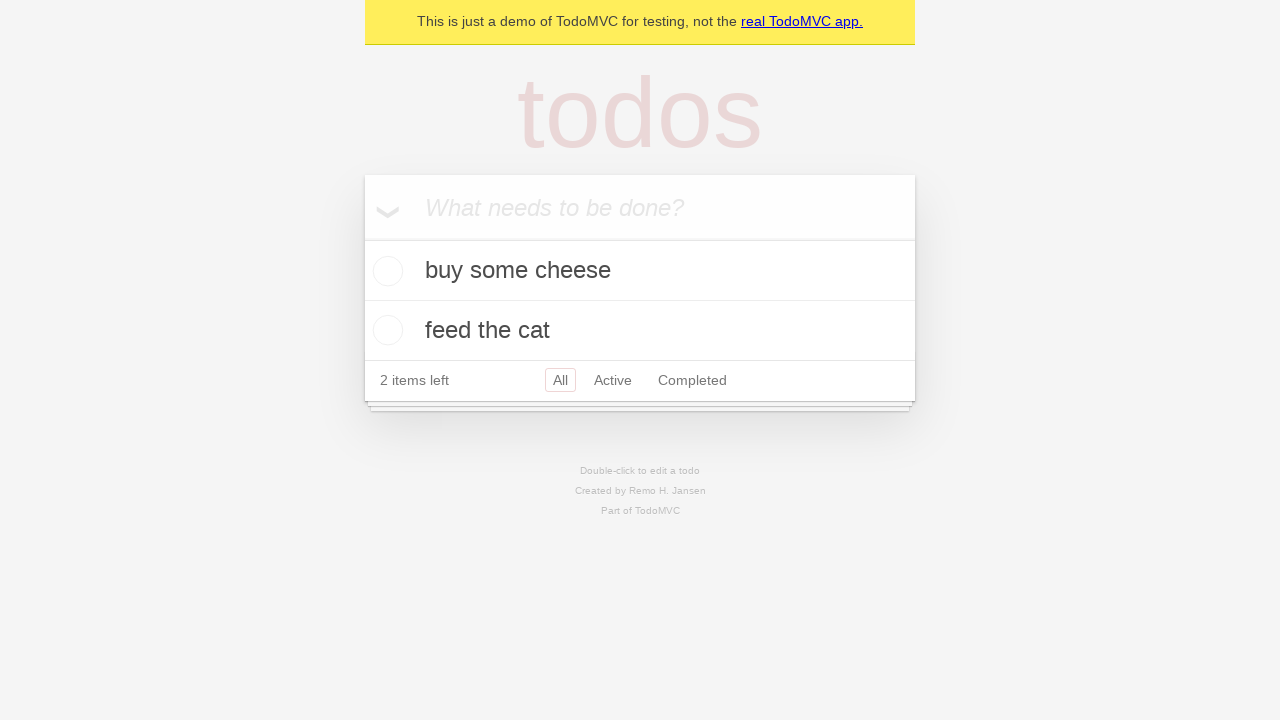

Filled todo input with 'book a doctors appointment' on internal:attr=[placeholder="What needs to be done?"i]
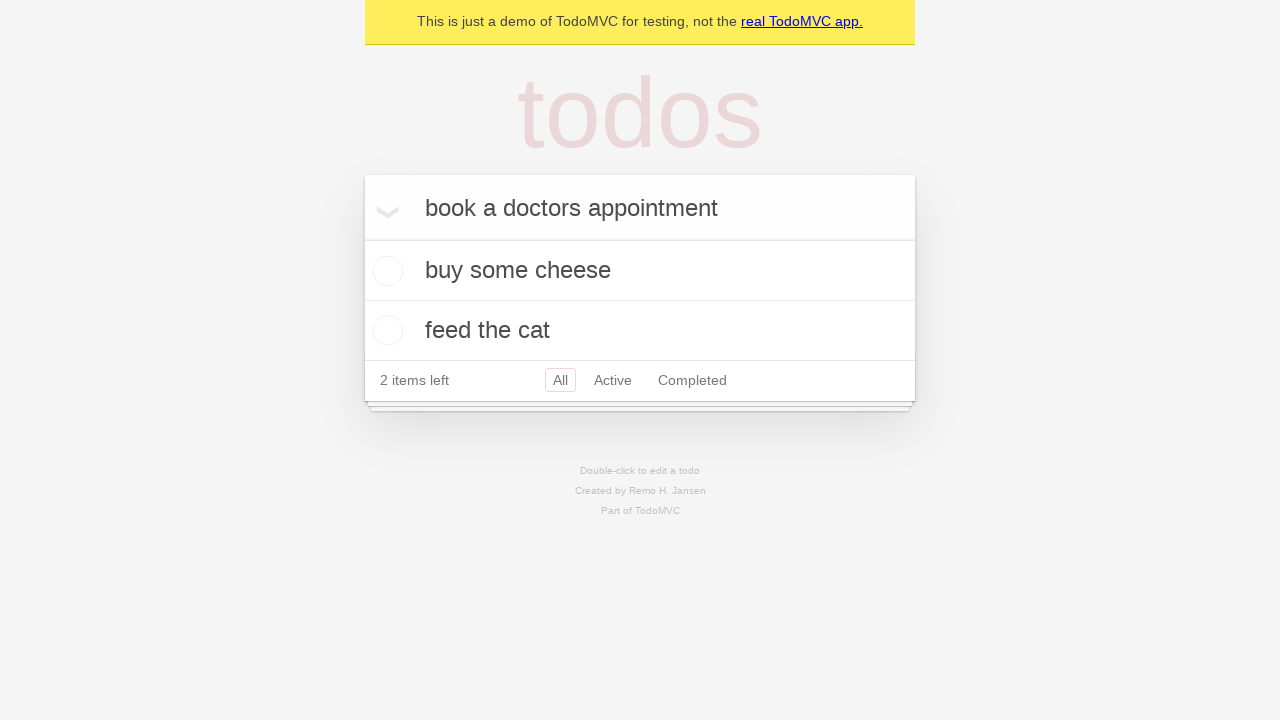

Pressed Enter to add third todo on internal:attr=[placeholder="What needs to be done?"i]
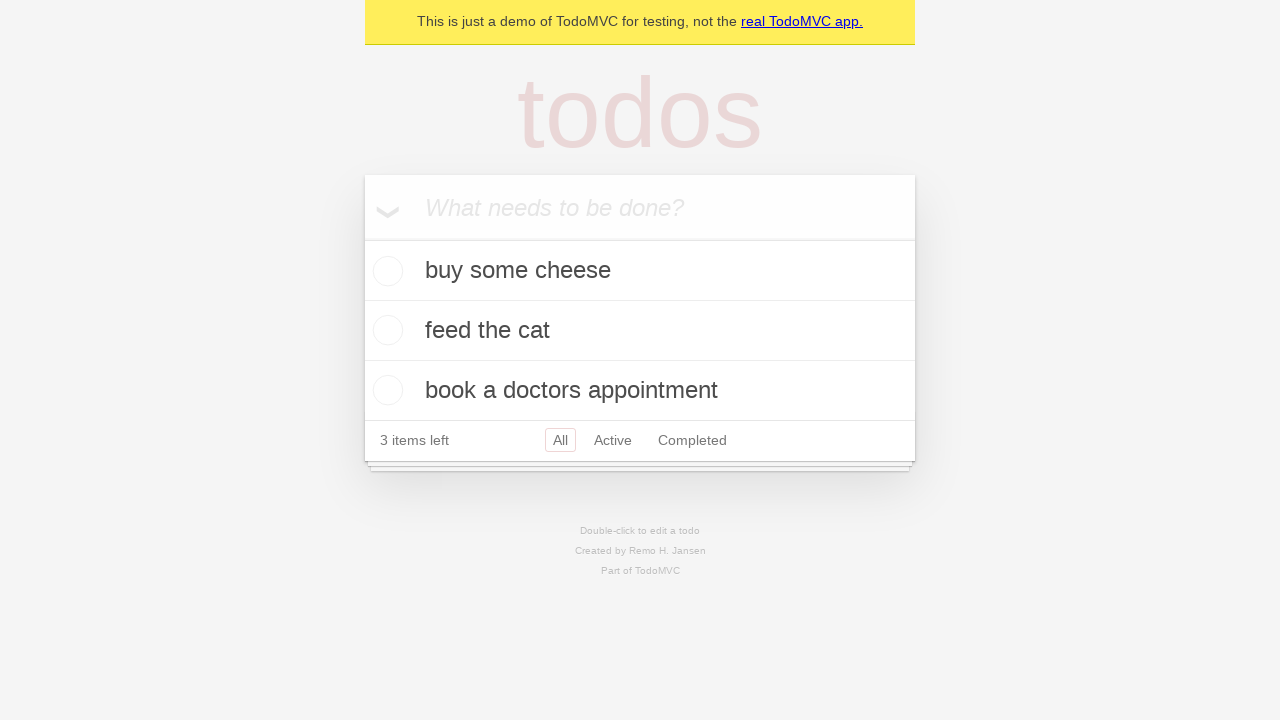

Waited for all three todos to appear
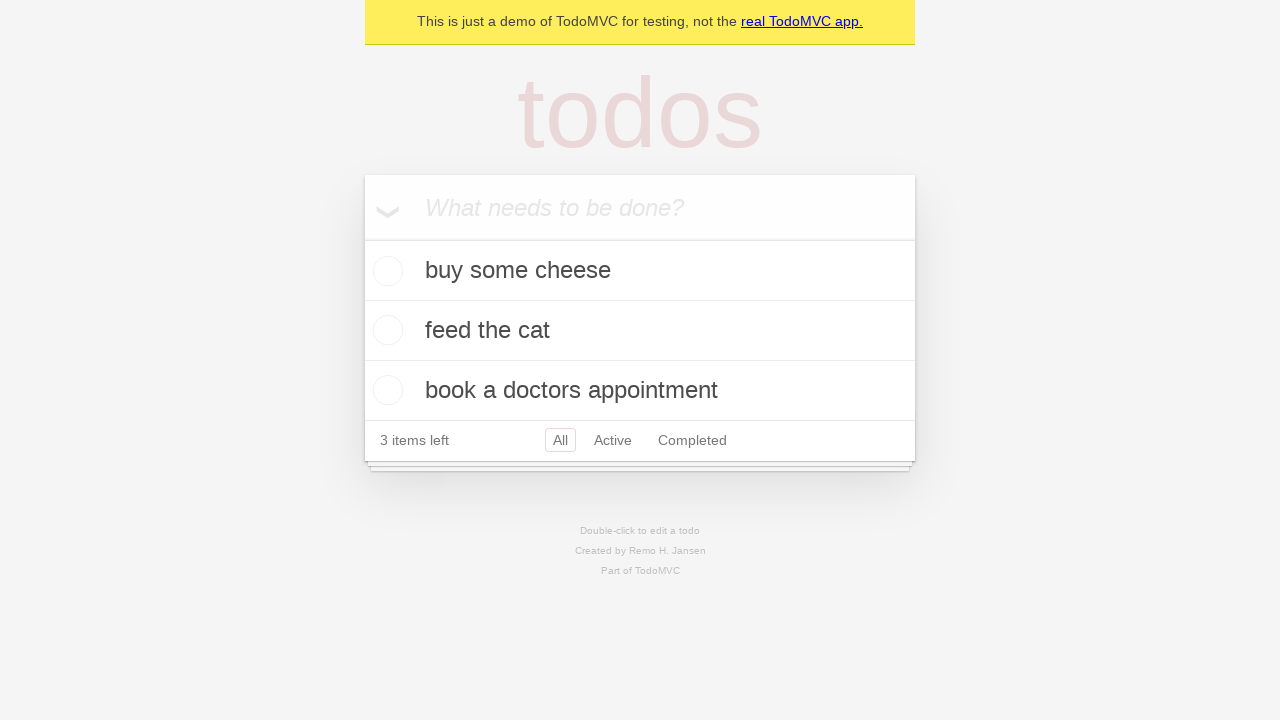

Checked 'Mark all as complete' checkbox at (362, 238) on internal:label="Mark all as complete"i
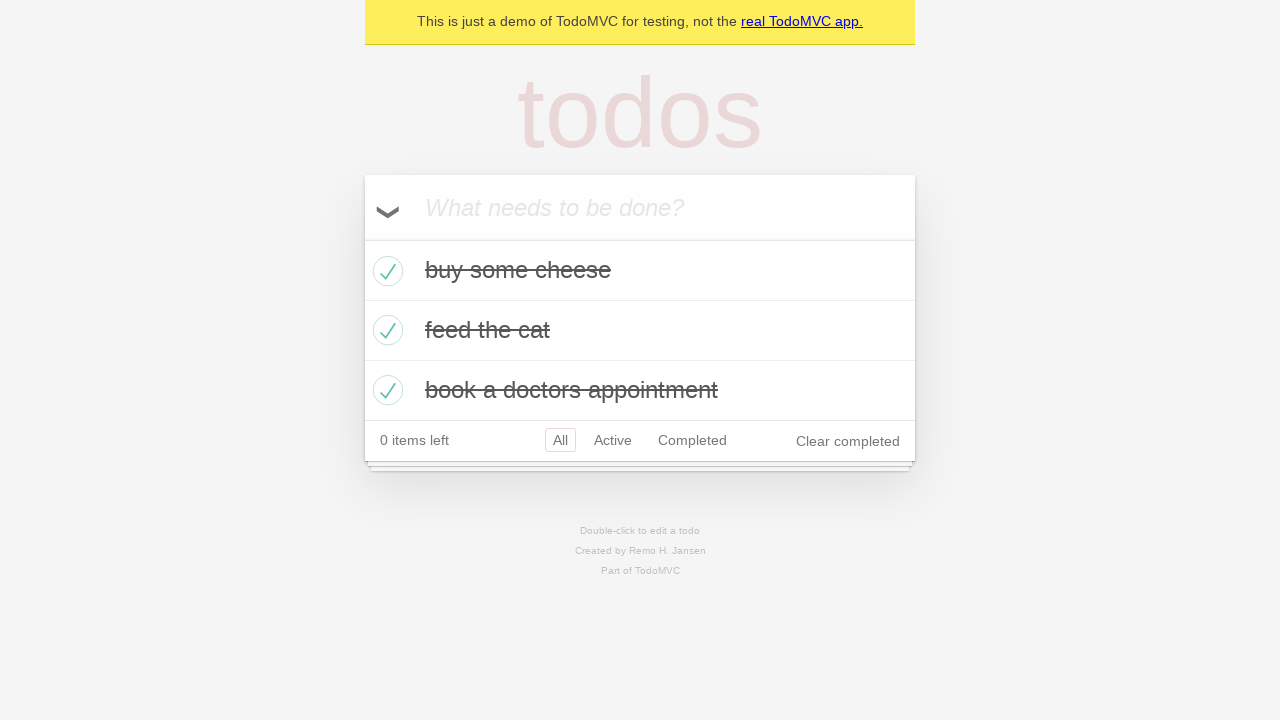

Unchecked 'Mark all as complete' checkbox to clear all completed items at (362, 238) on internal:label="Mark all as complete"i
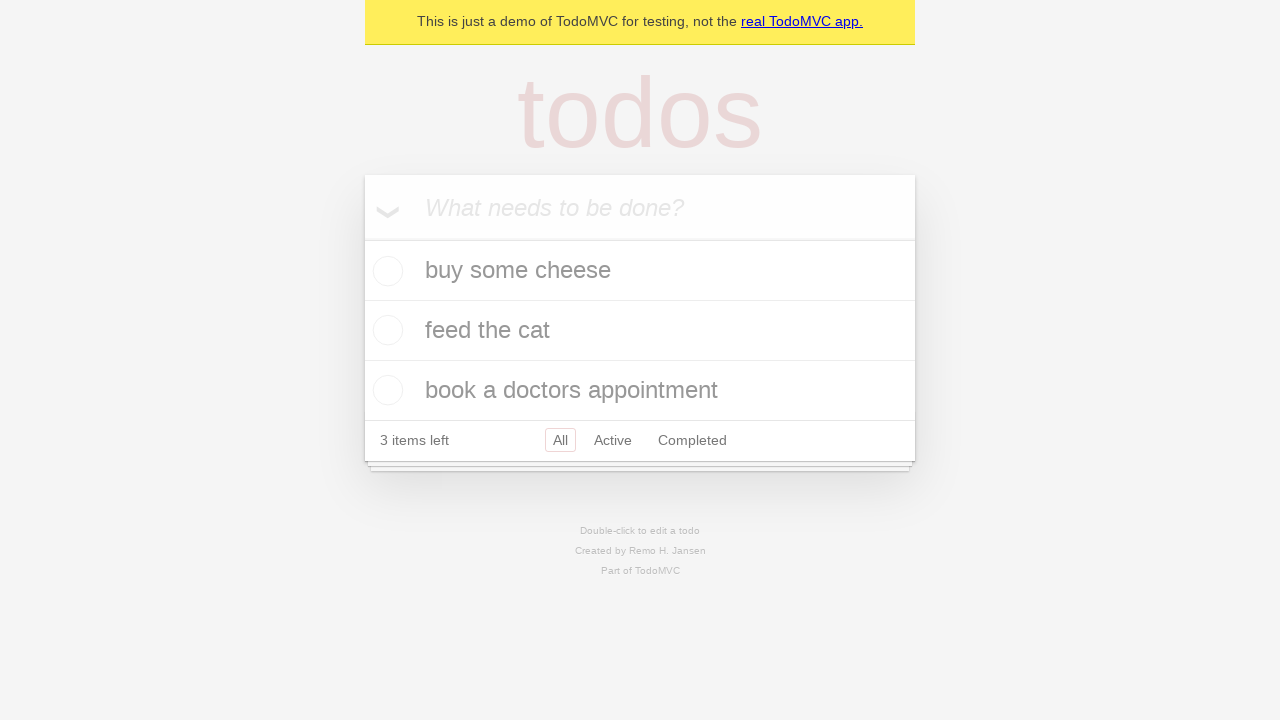

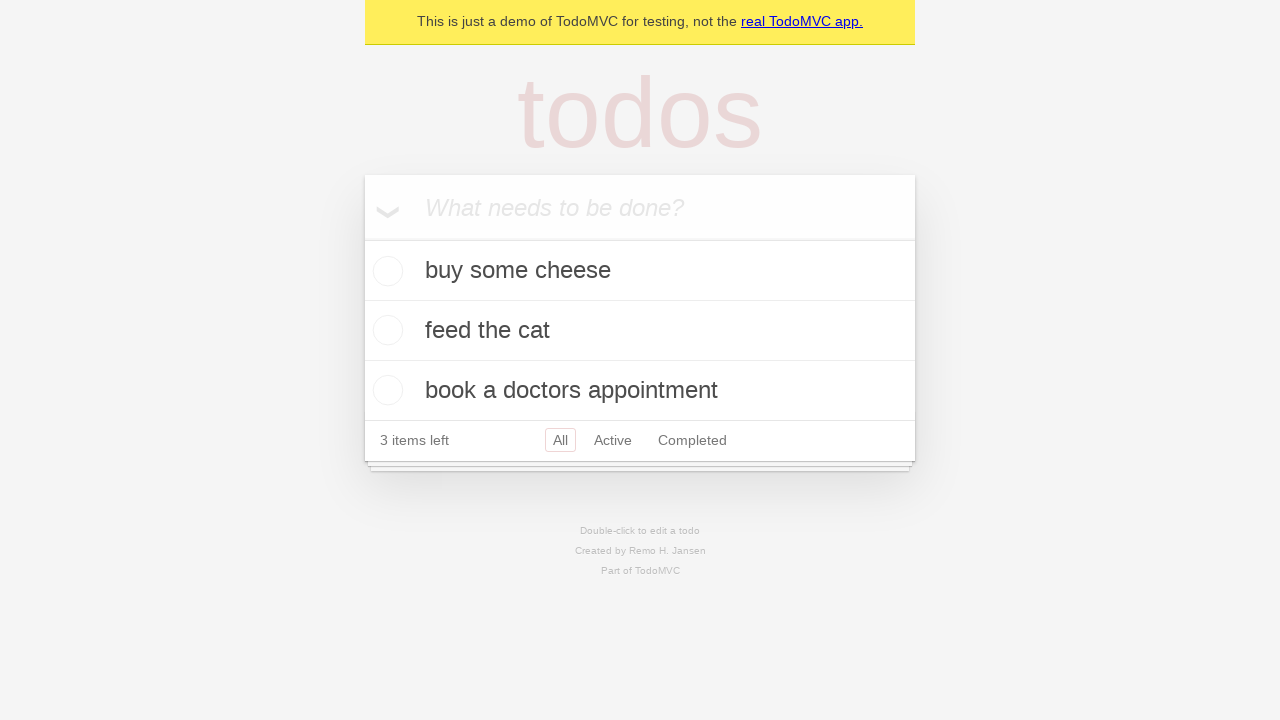